Tests keyboard interactions on a form by entering text in the current address field and using keyboard shortcuts to copy it to the permanent address field

Starting URL: https://demoqa.com/text-box

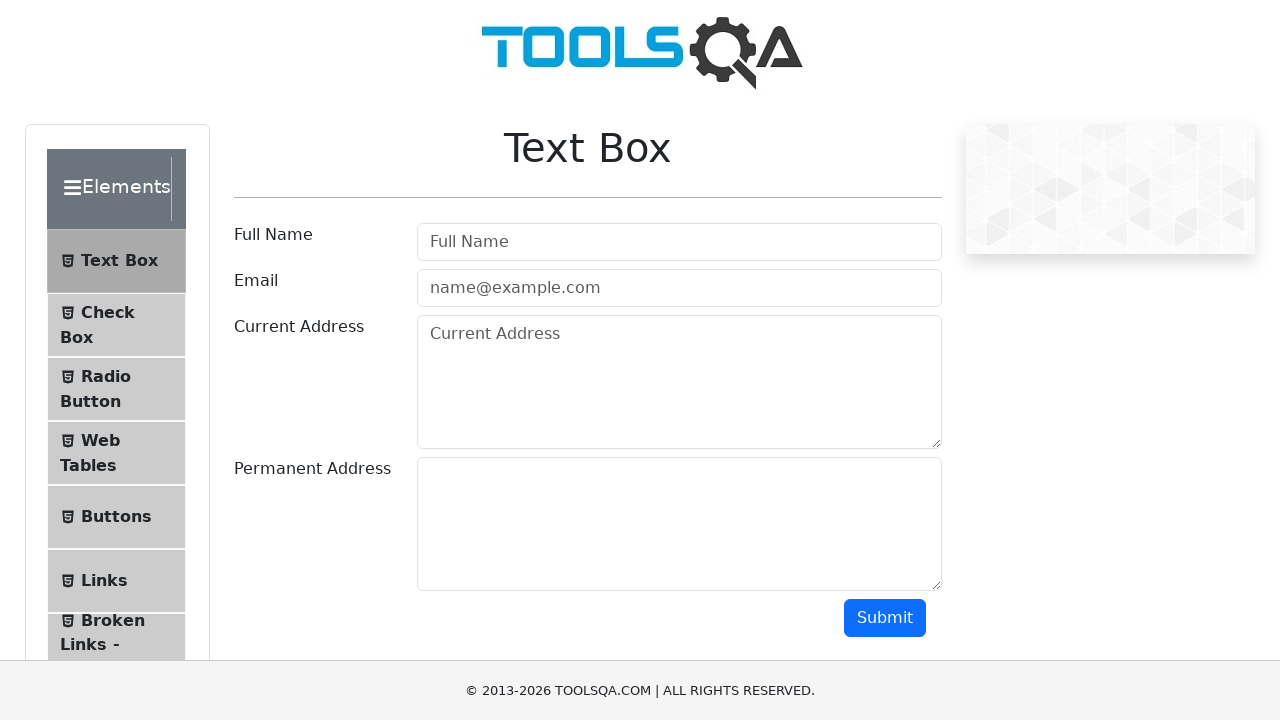

Filled current address field with '1 rue de moi' on #currentAddress
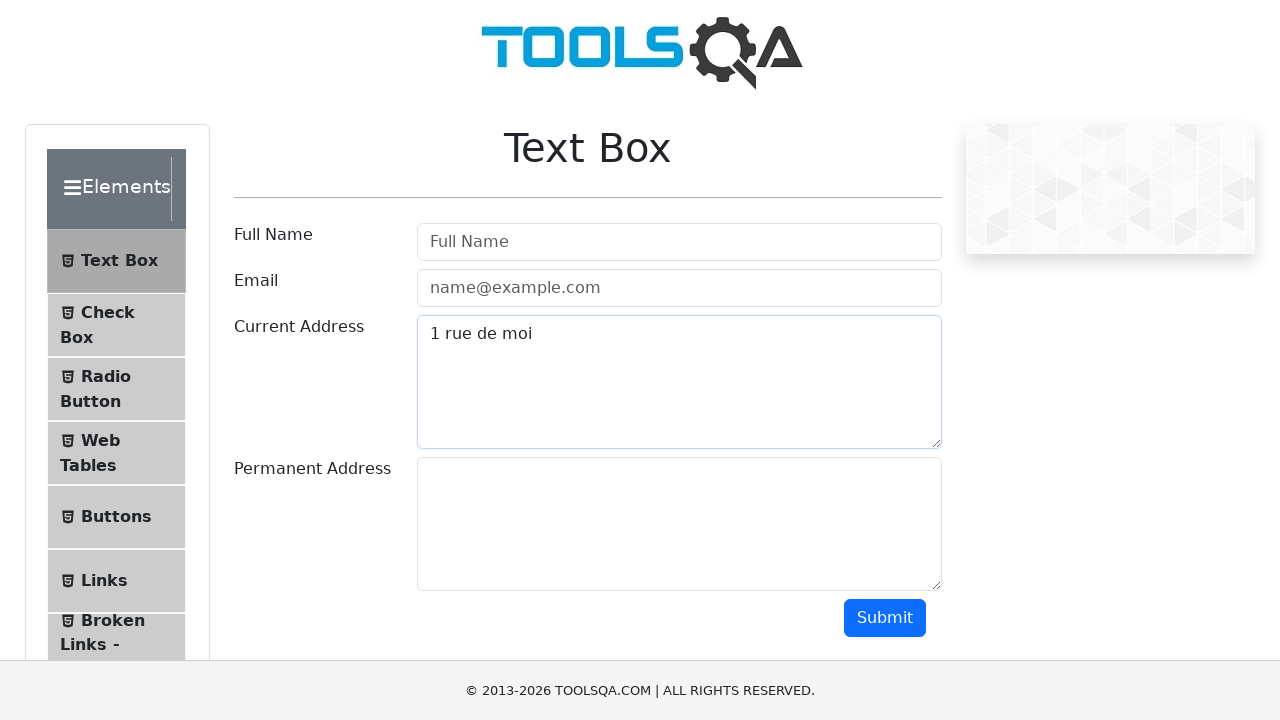

Clicked on current address field to focus it at (679, 382) on #currentAddress
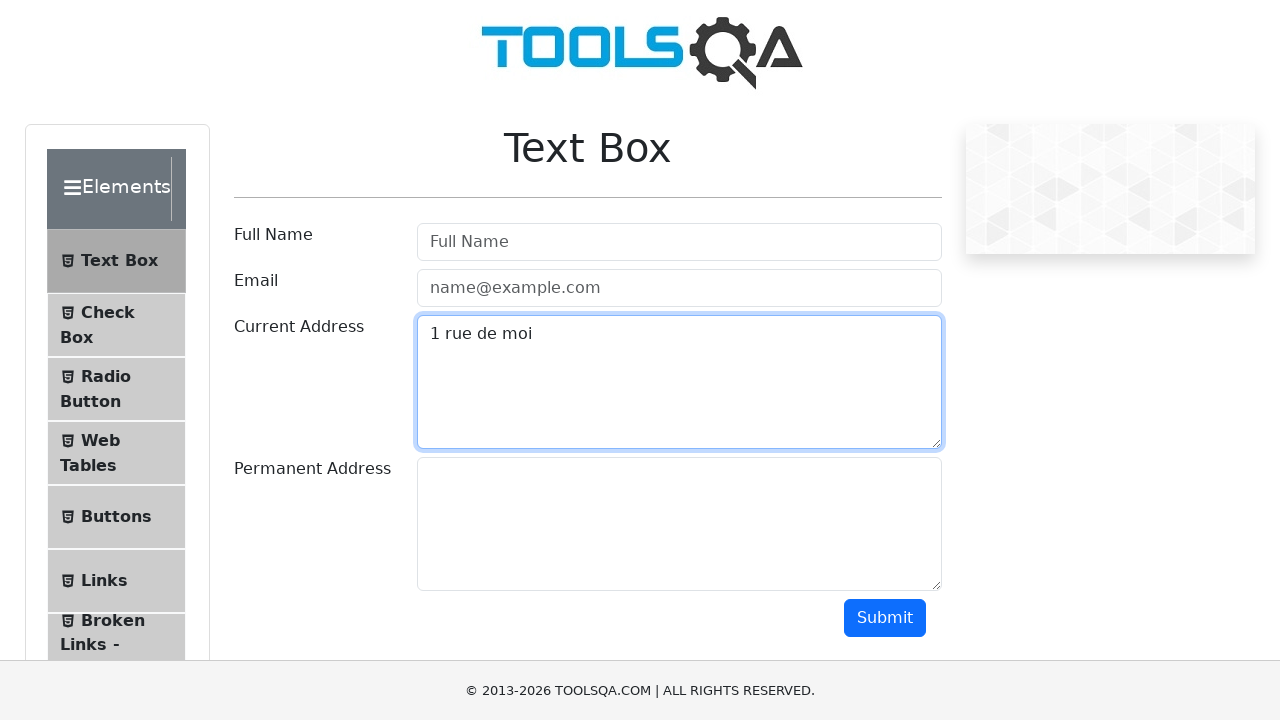

Selected all text in current address field using Ctrl+A
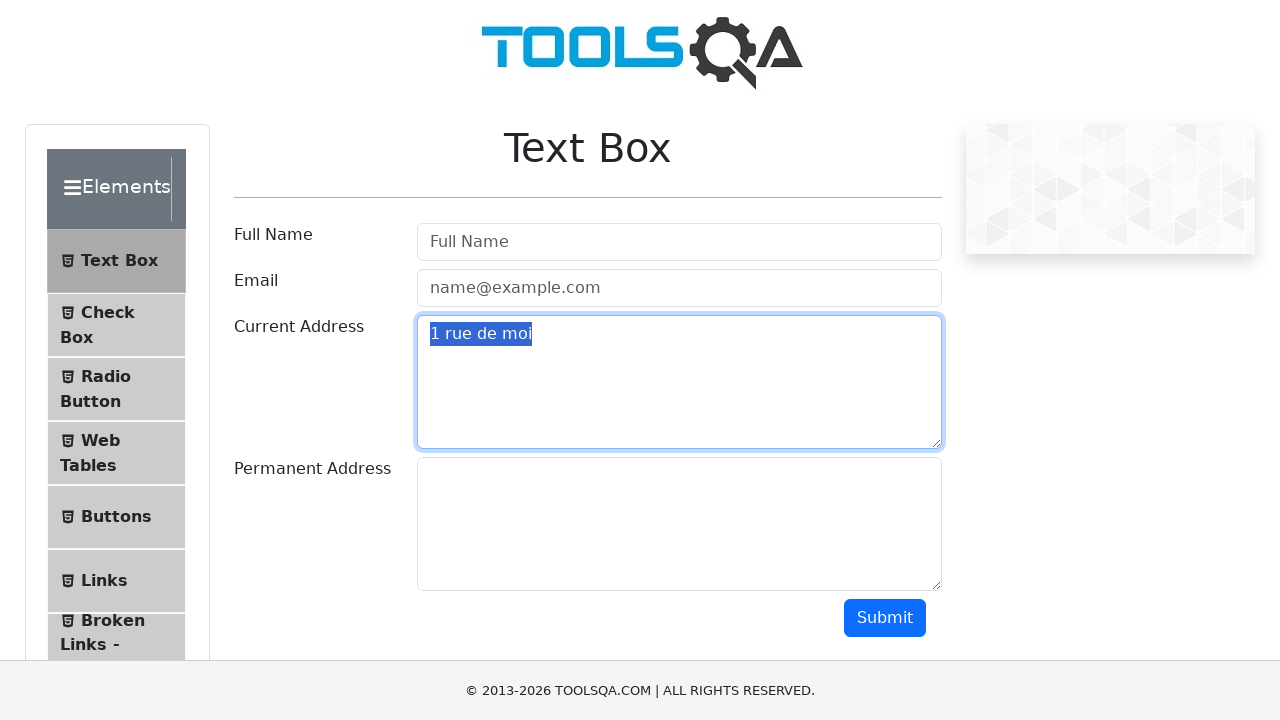

Copied selected text from current address field using Ctrl+C
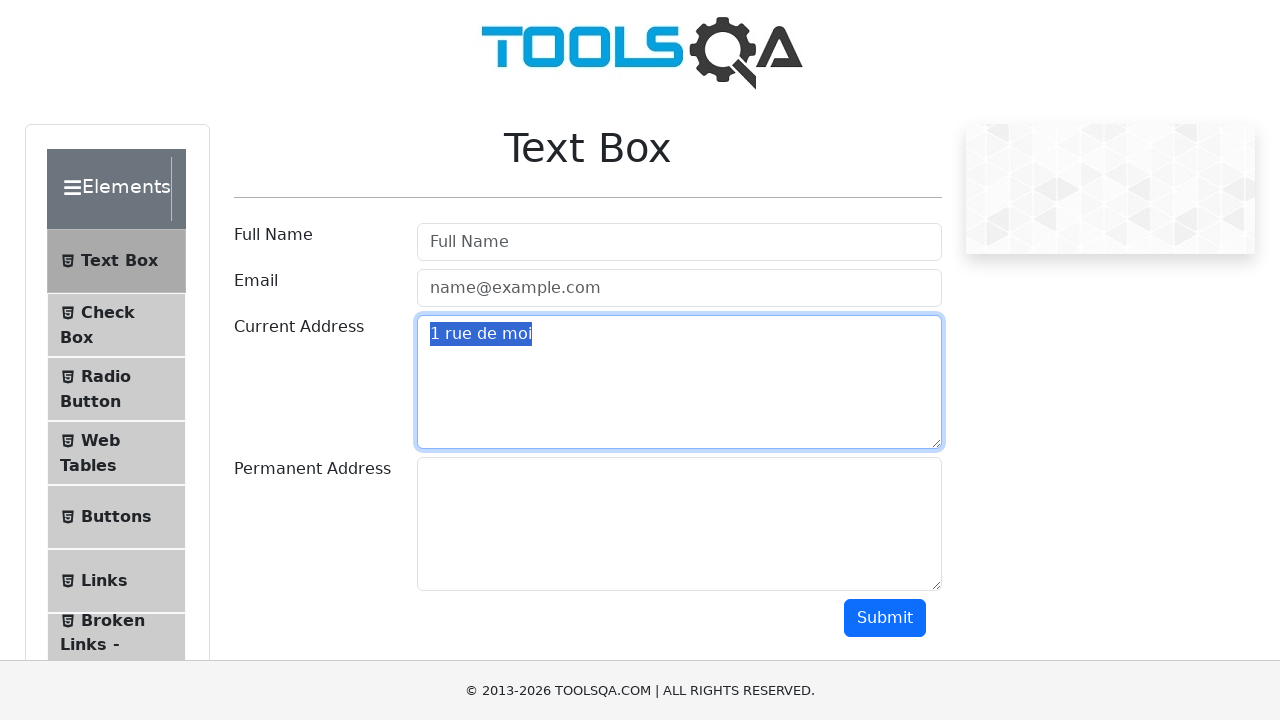

Clicked on permanent address field to focus it at (679, 524) on #permanentAddress
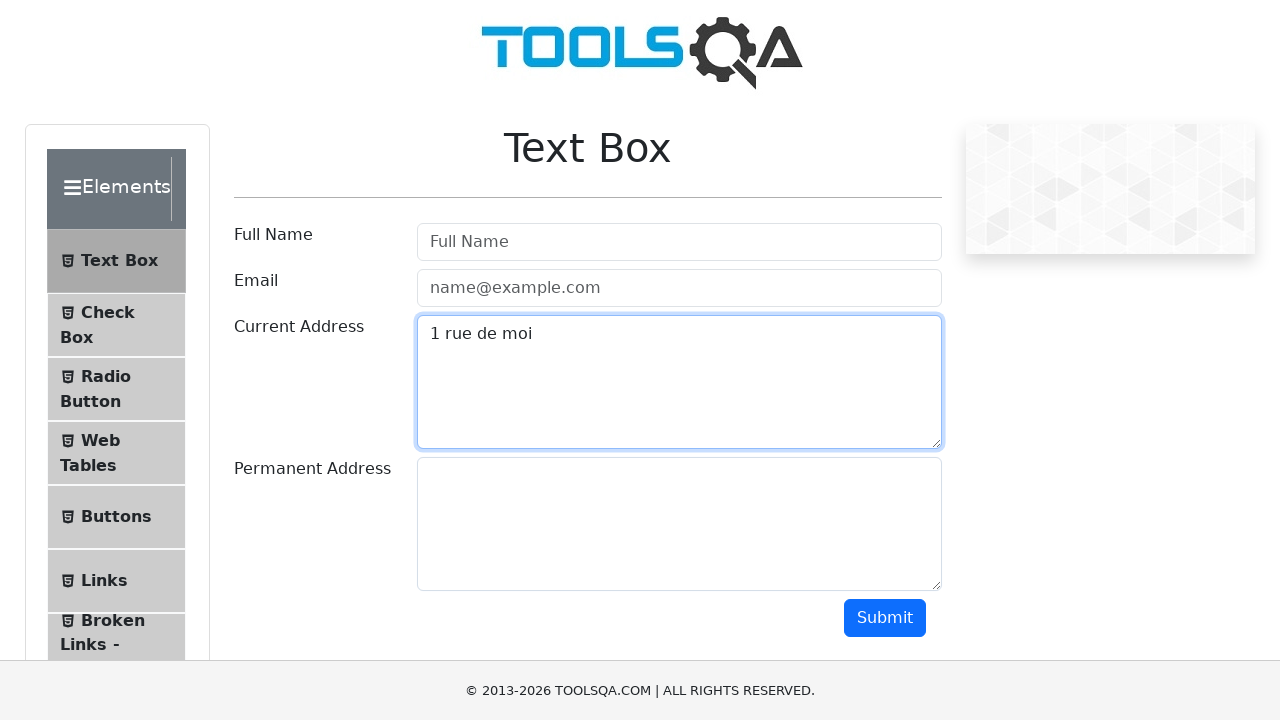

Pasted copied address text into permanent address field using Ctrl+V
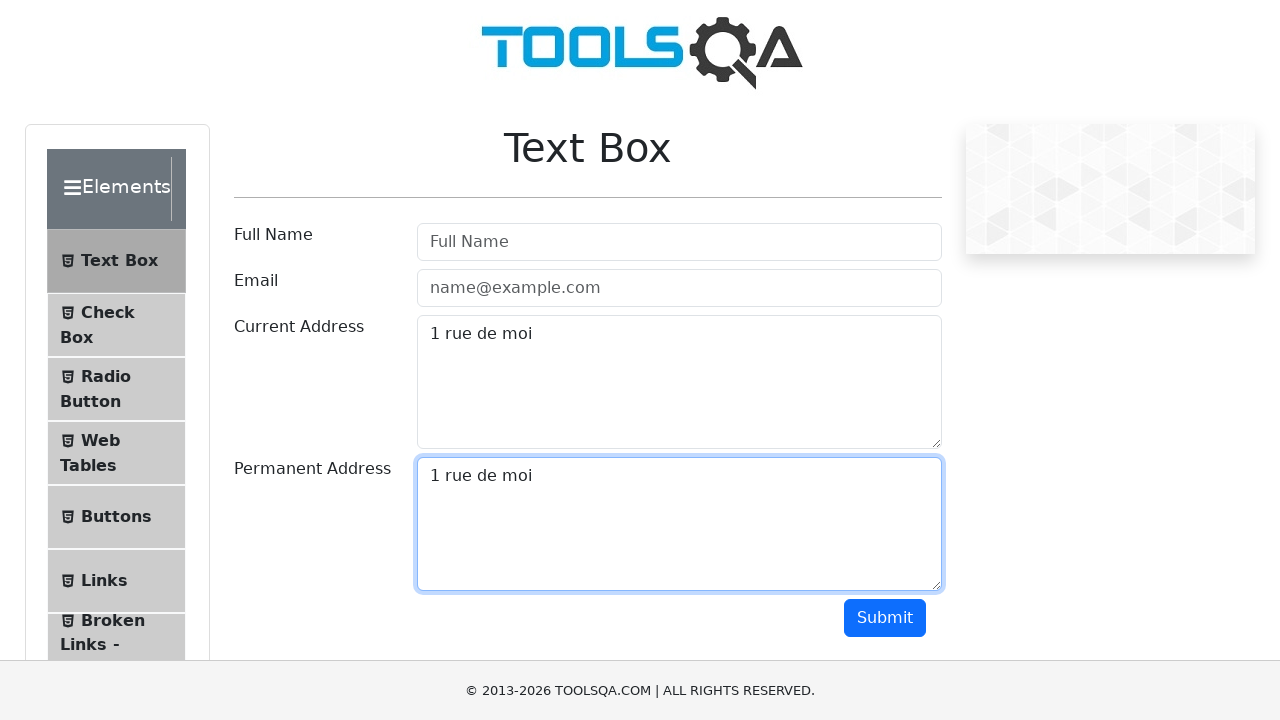

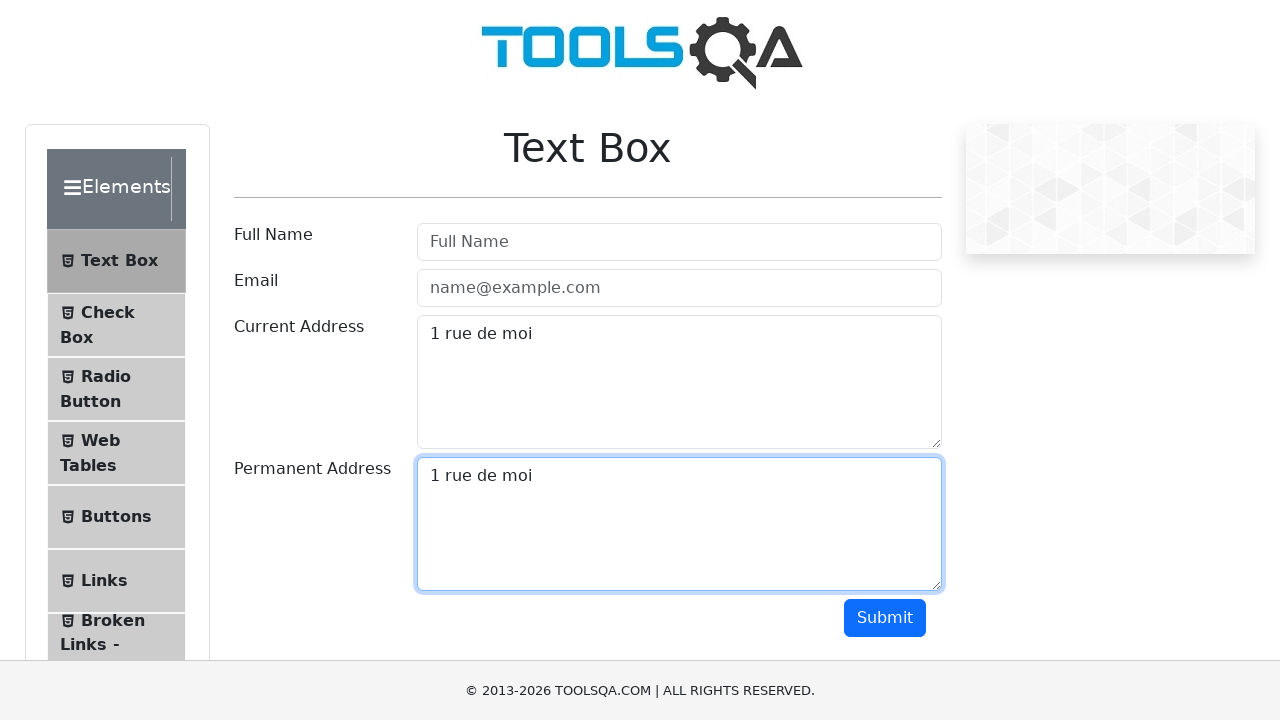